Navigates to the Jubilee Enterprise website and verifies the page loads by checking the page title

Starting URL: https://thinkjubilee.com/

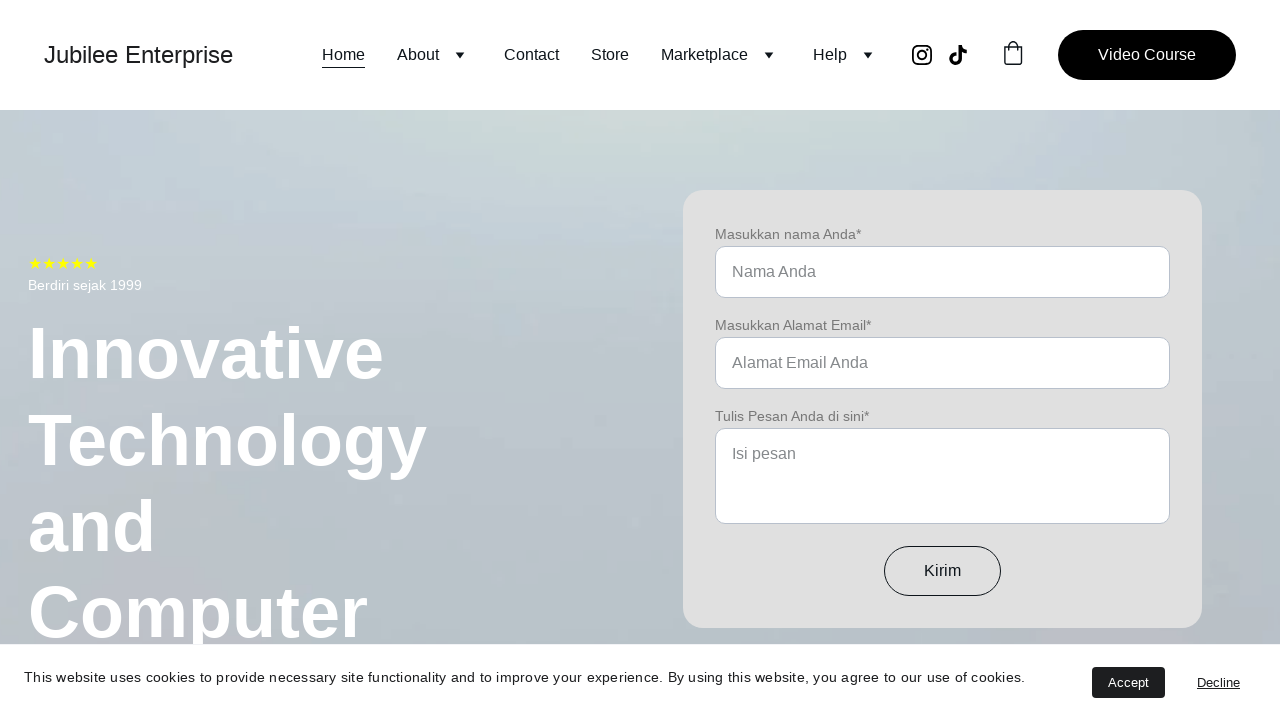

Waited for page to load (domcontentloaded state)
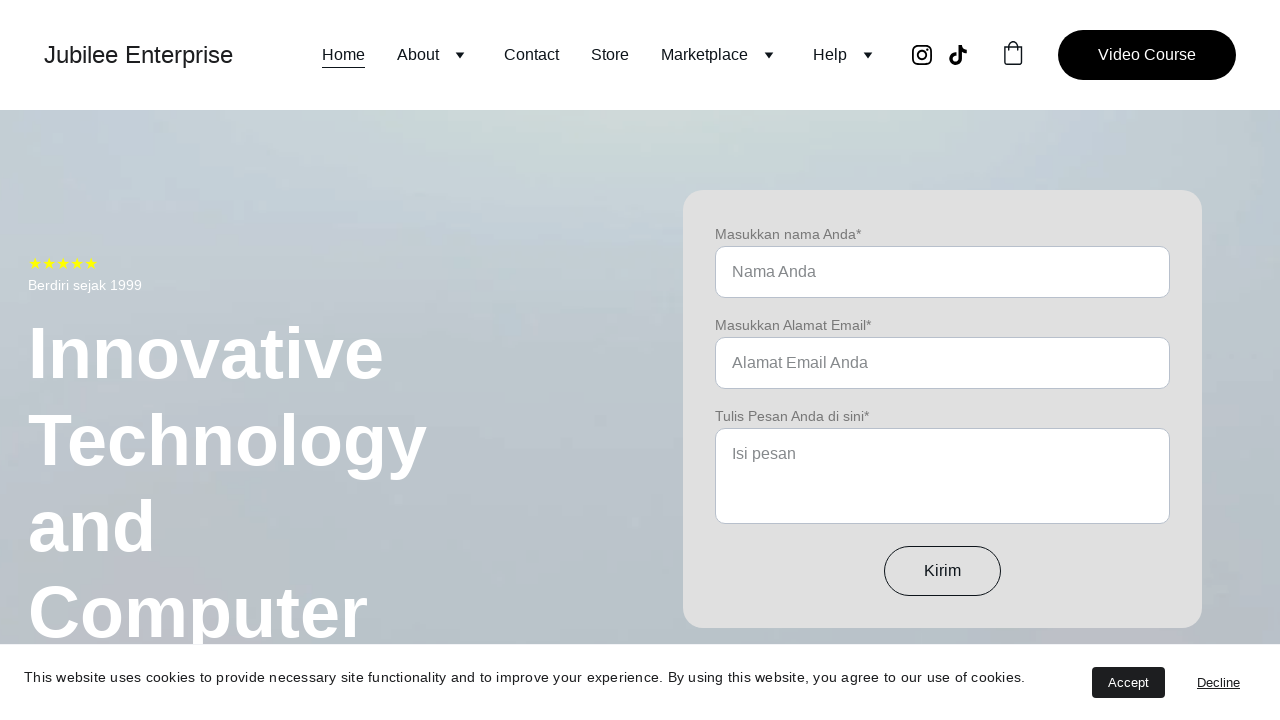

Verified page title is not empty
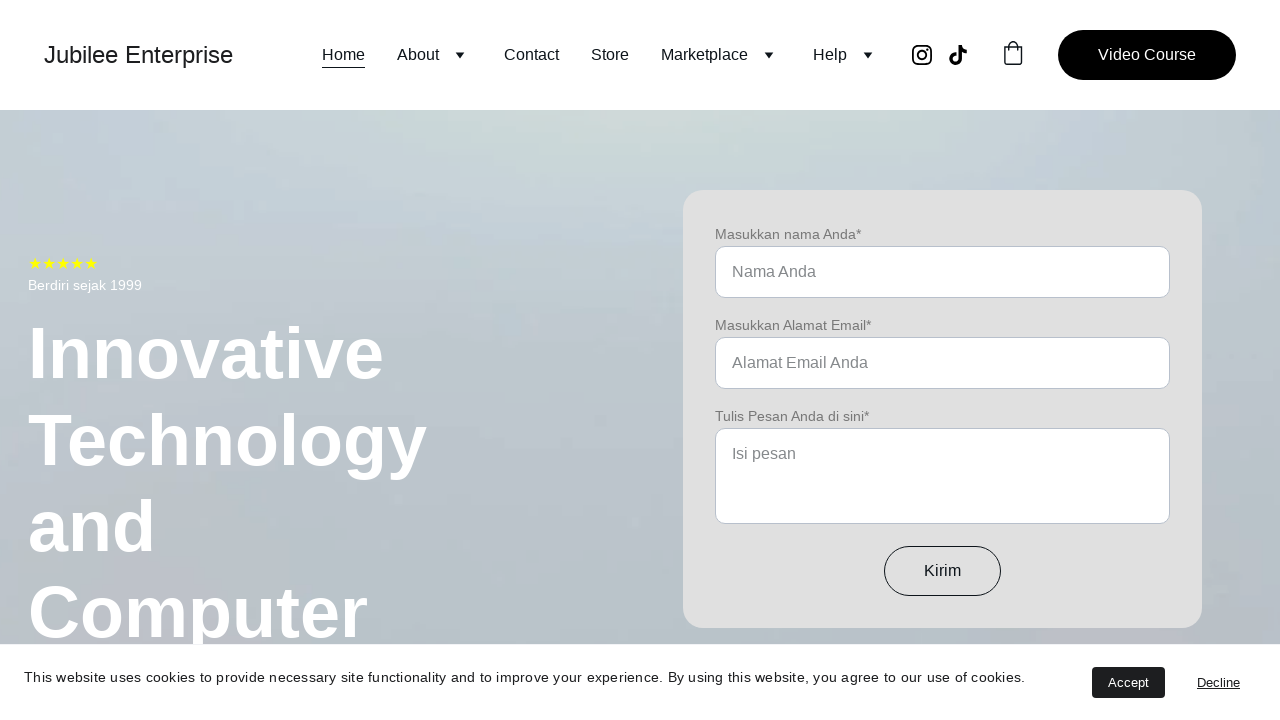

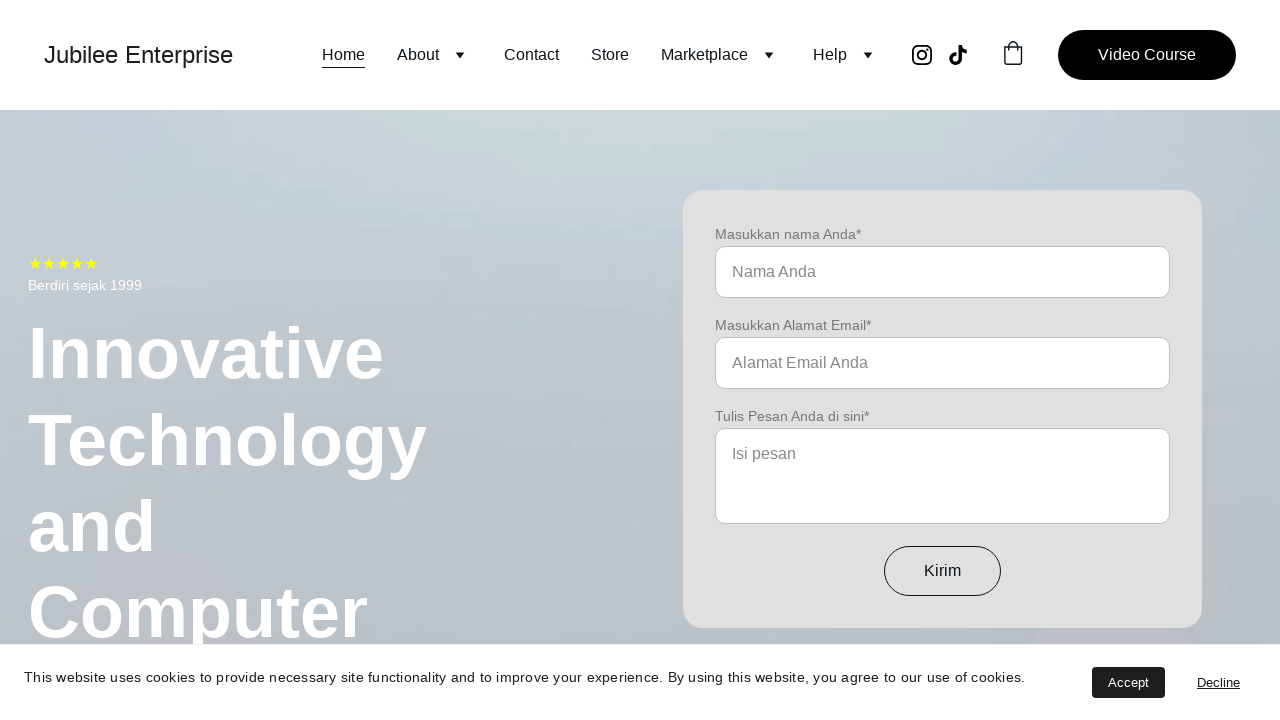